Tests clicking on the Elements header to collapse it, then clicking on the Book Store Application header

Starting URL: https://demoqa.com/elements

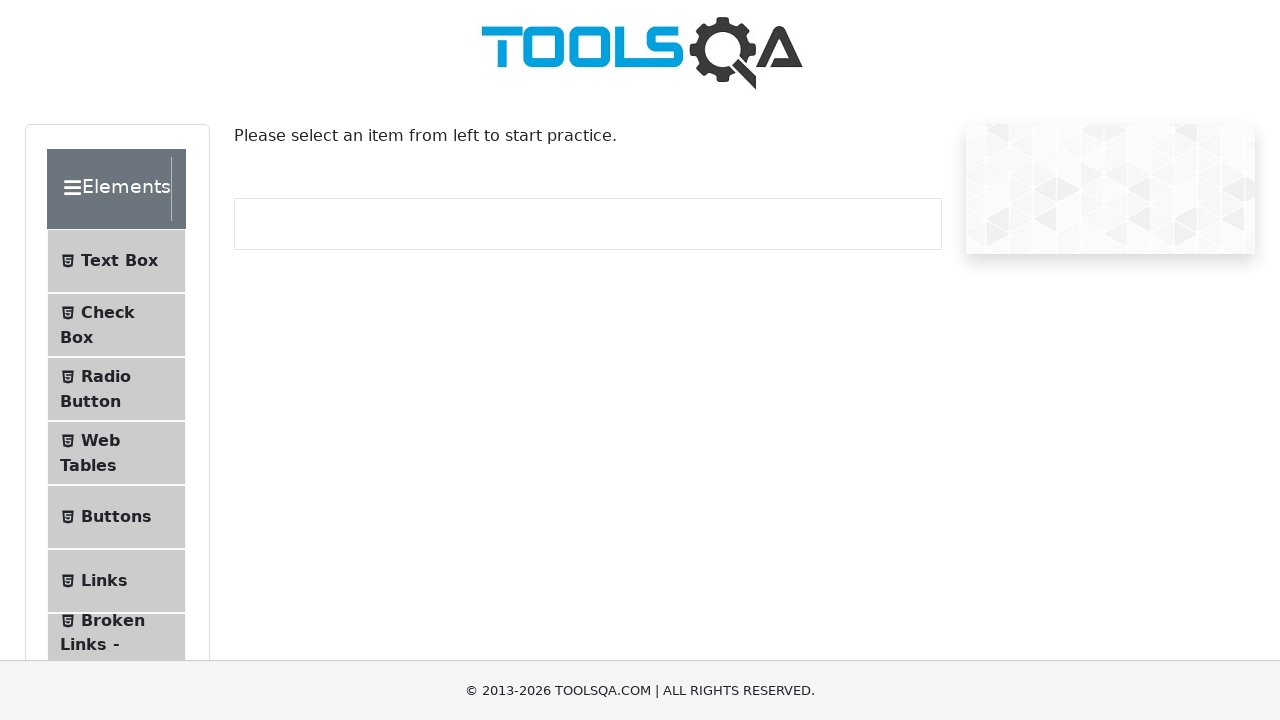

Clicked Elements header to collapse it at (116, 189) on div.header-wrapper:has-text('Elements')
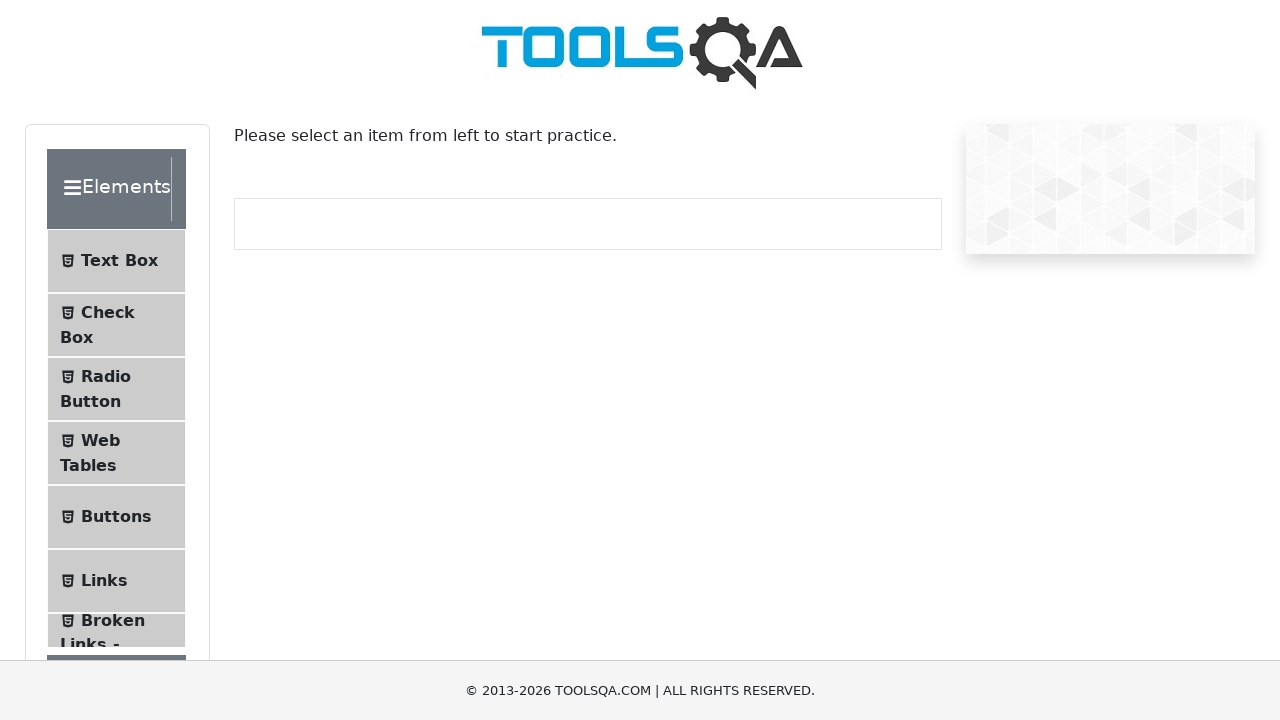

Clicked Book Store Application header at (116, 629) on div.header-wrapper:has-text('Book Store')
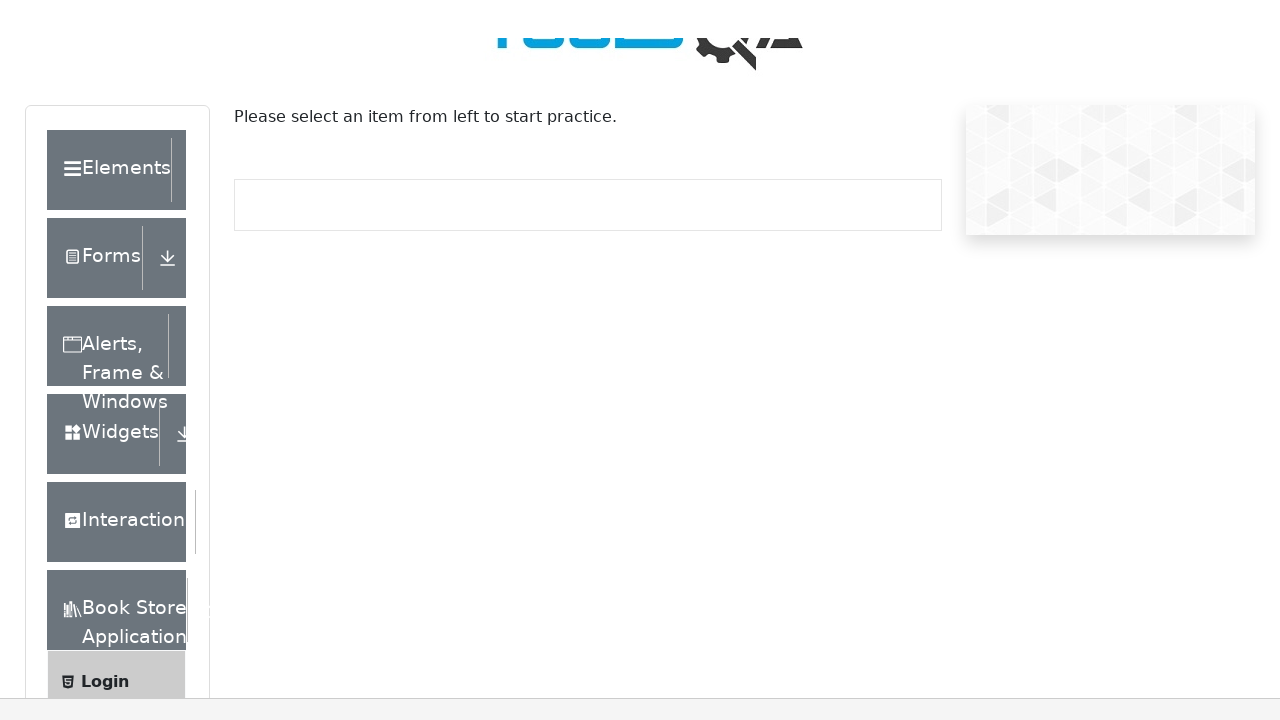

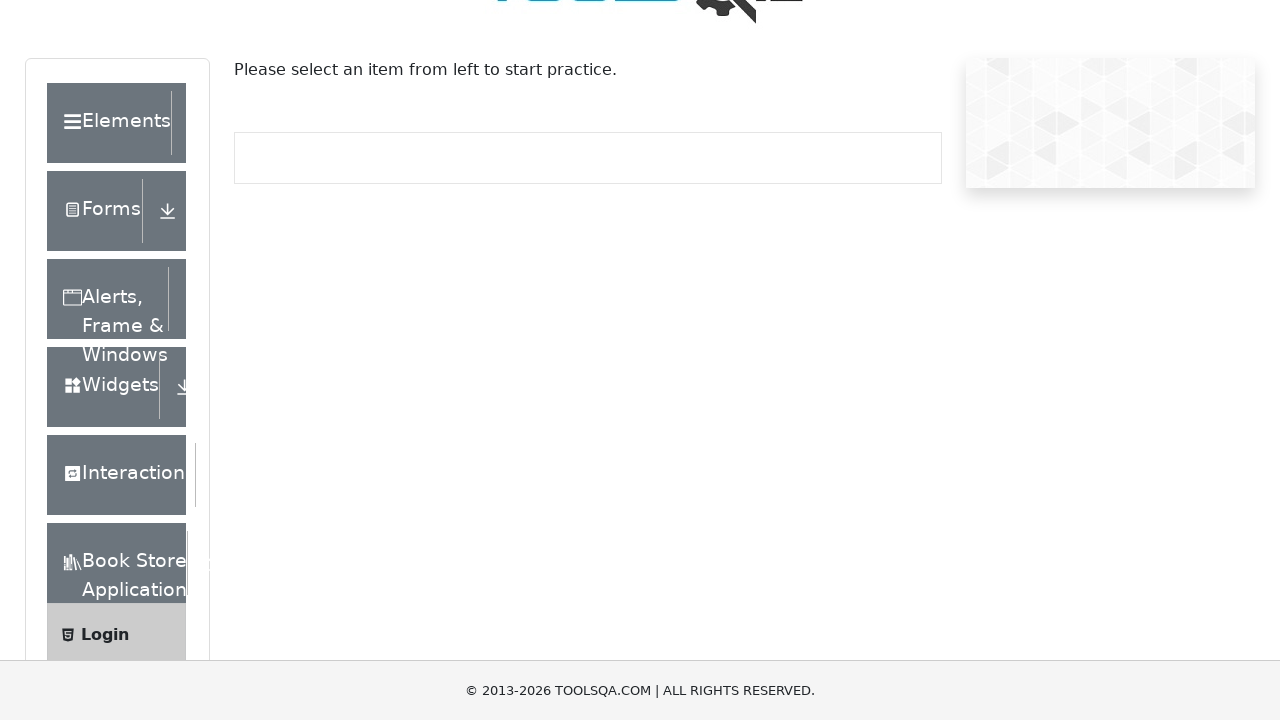